Tests a data types form by filling in personal information fields (name, address, city, country, email, phone, job, company), leaving the Zip code field empty, then submitting the form to verify field validation highlighting.

Starting URL: https://bonigarcia.dev/selenium-webdriver-java/data-types.html

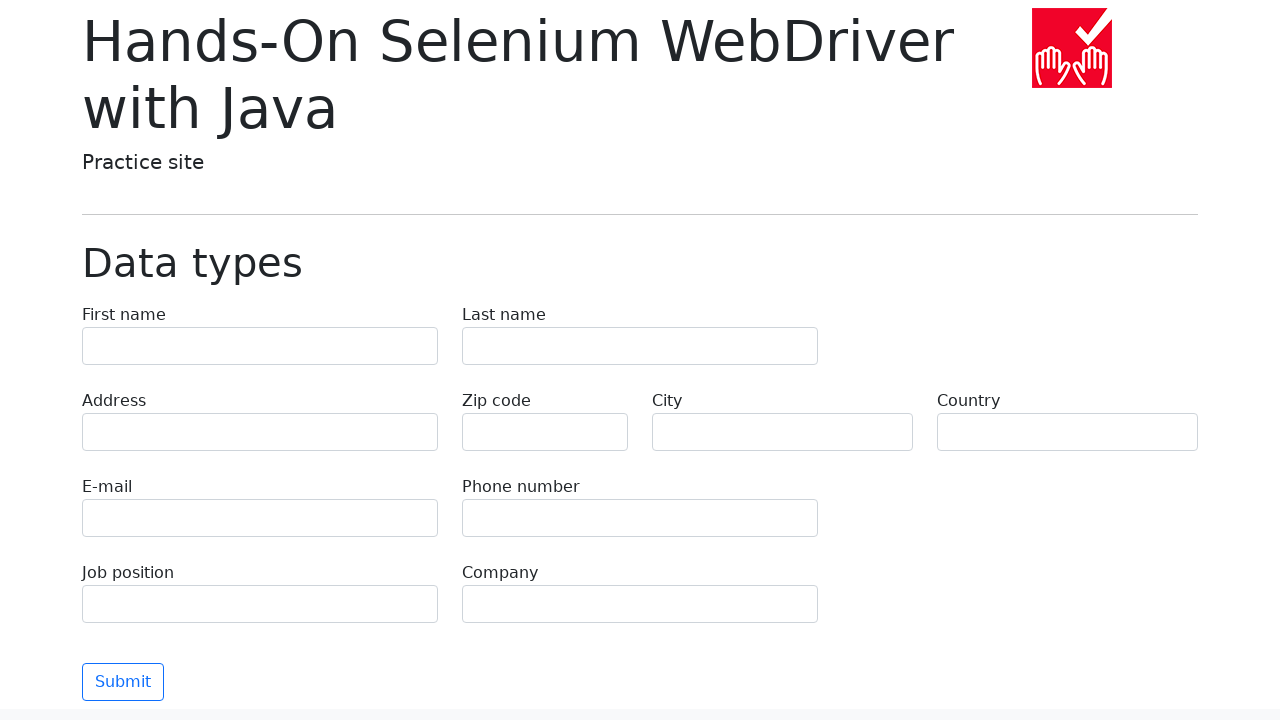

Filled first name field with 'Иван' on input.form-control
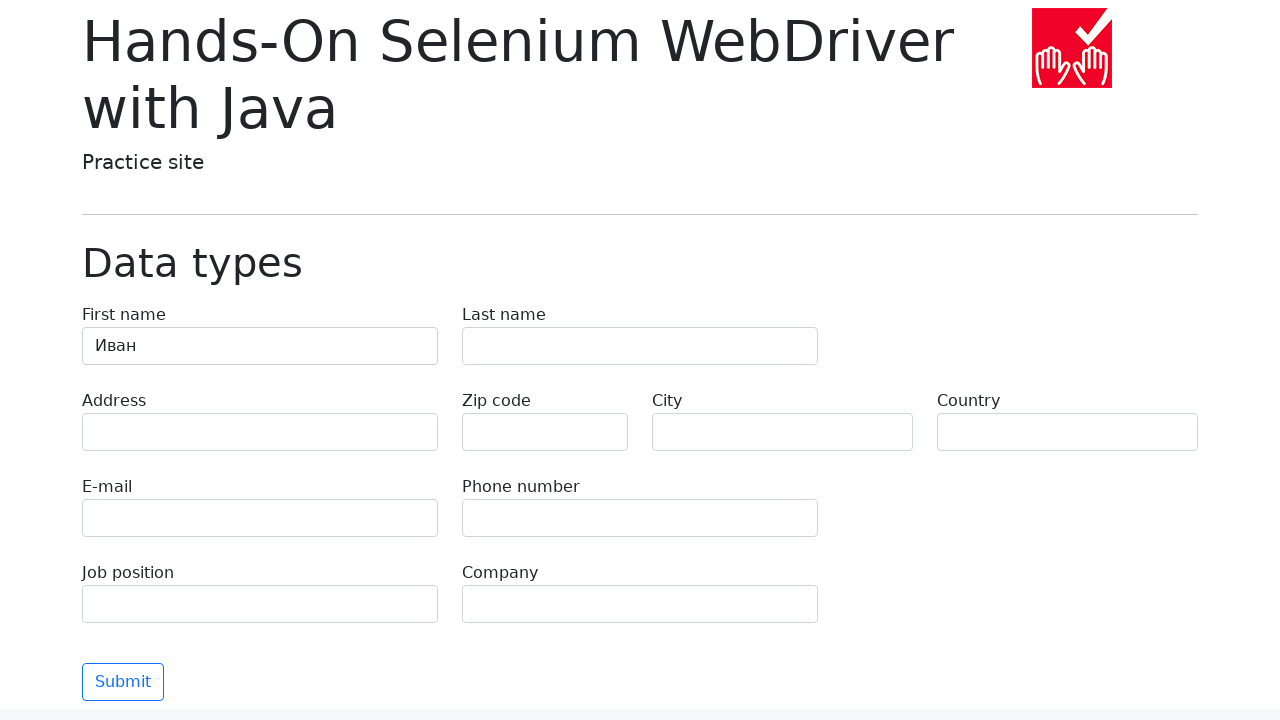

Filled last name field with 'Петров' on body > main > div > form > div:nth-child(1) > div:nth-child(2) > label > input
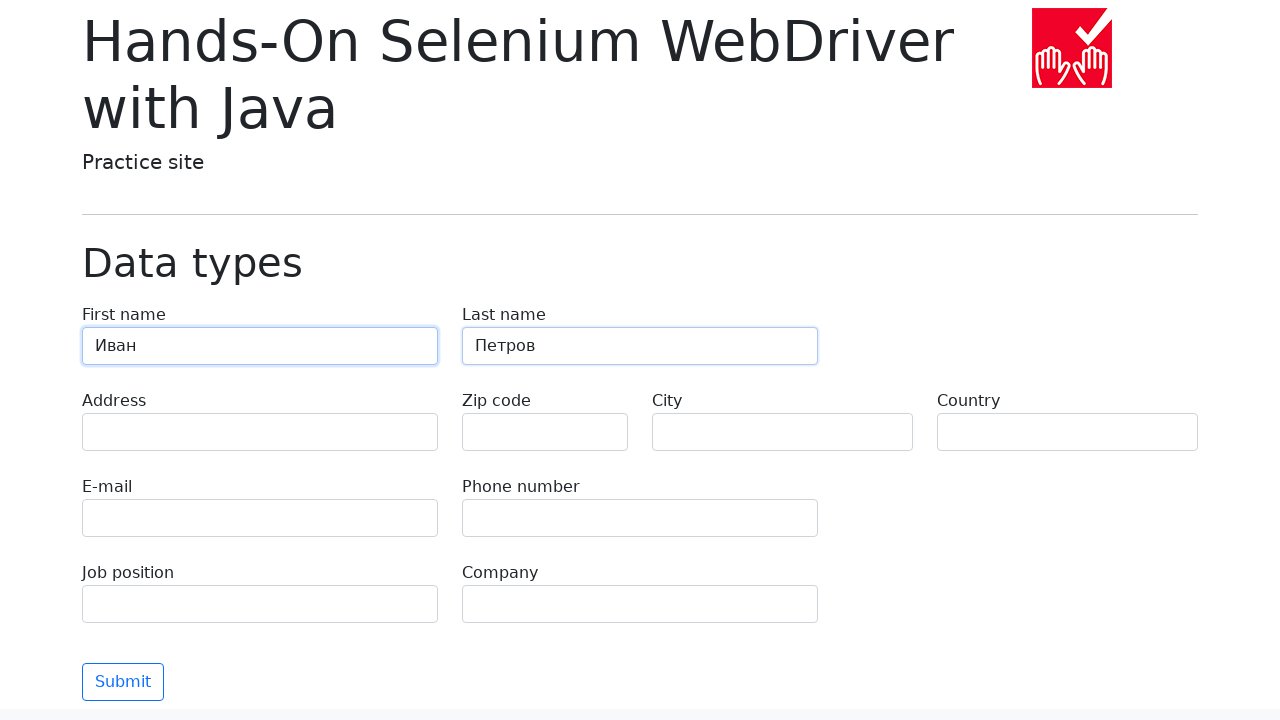

Filled address field with 'Ленина, 55-3' on body > main > div > form > div:nth-child(2) > div.col-md-4.py-2 > label > input
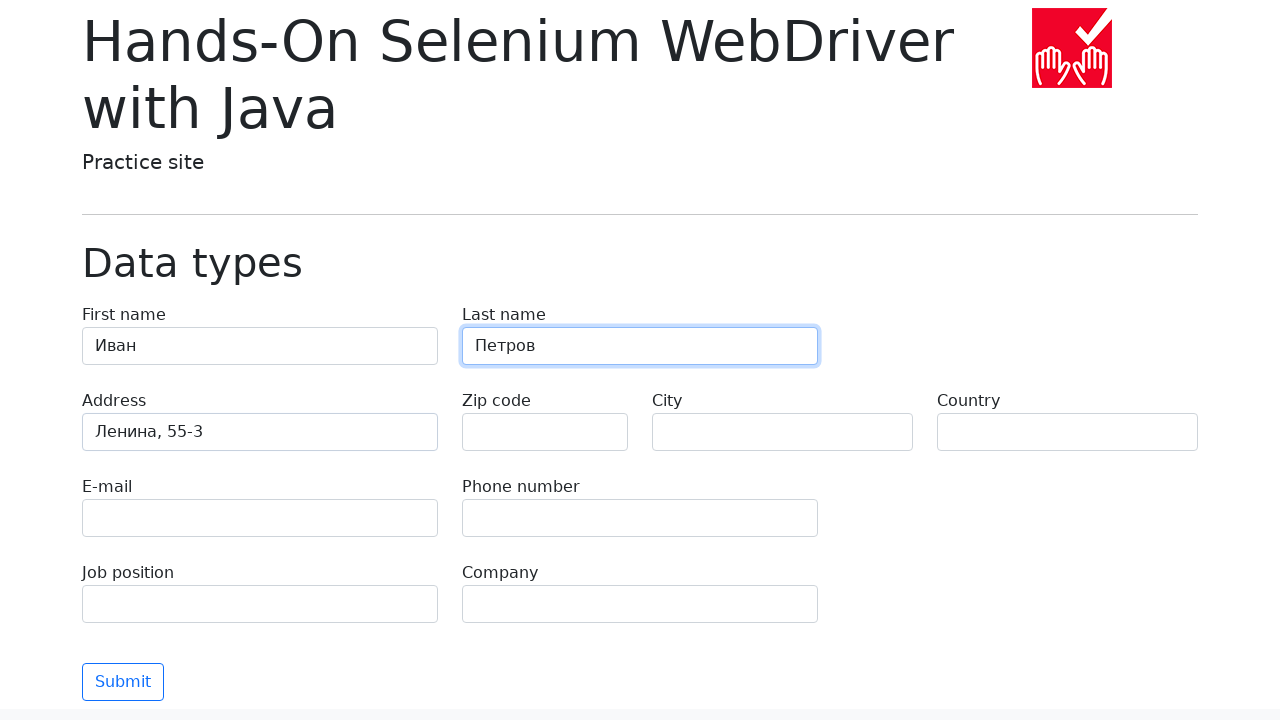

Skipped zip code field intentionally
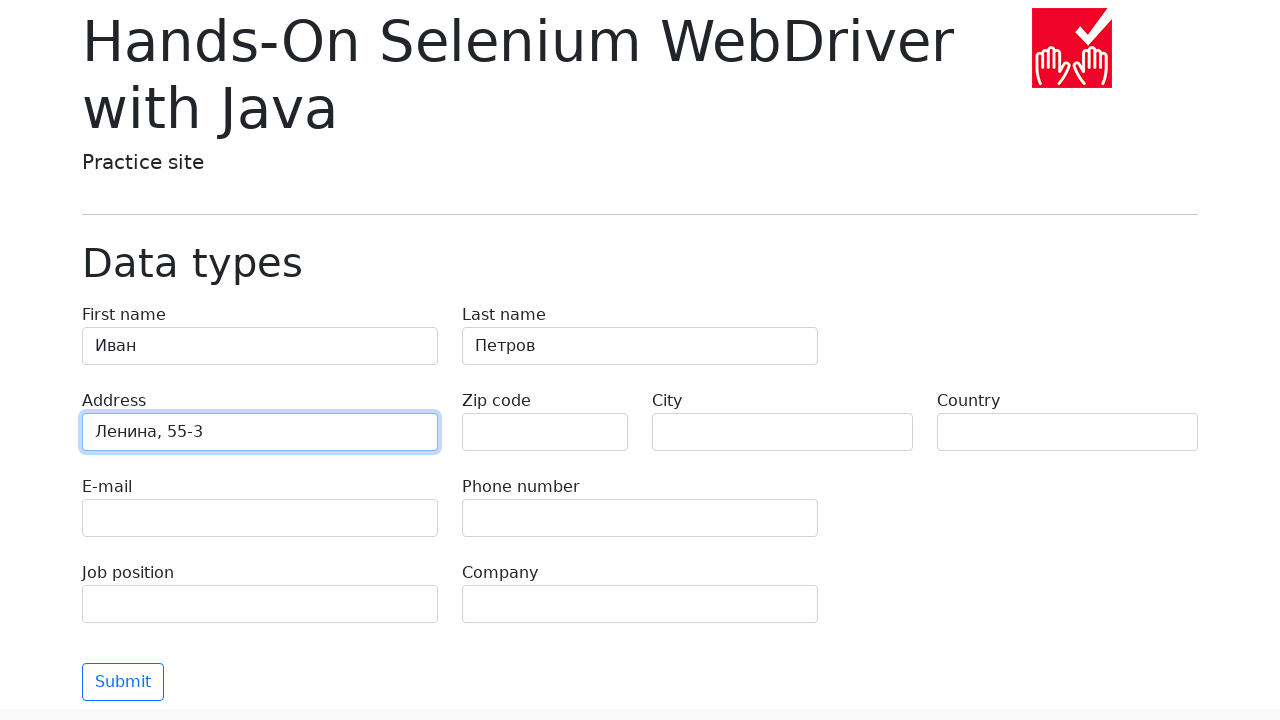

Filled city field with 'Москва' on body > main > div > form > div:nth-child(2) > div:nth-child(3) > label > input
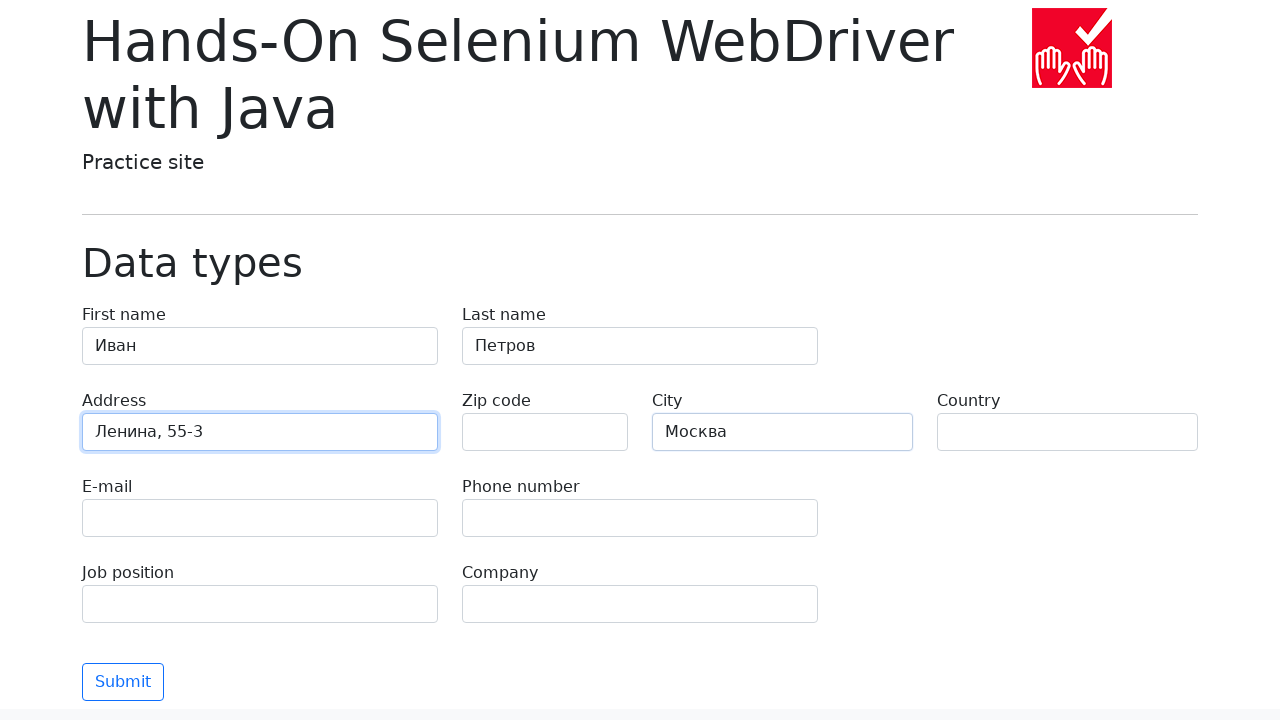

Filled country field with 'Россия' on body > main > div > form > div:nth-child(2) > div:nth-child(4) > label > input
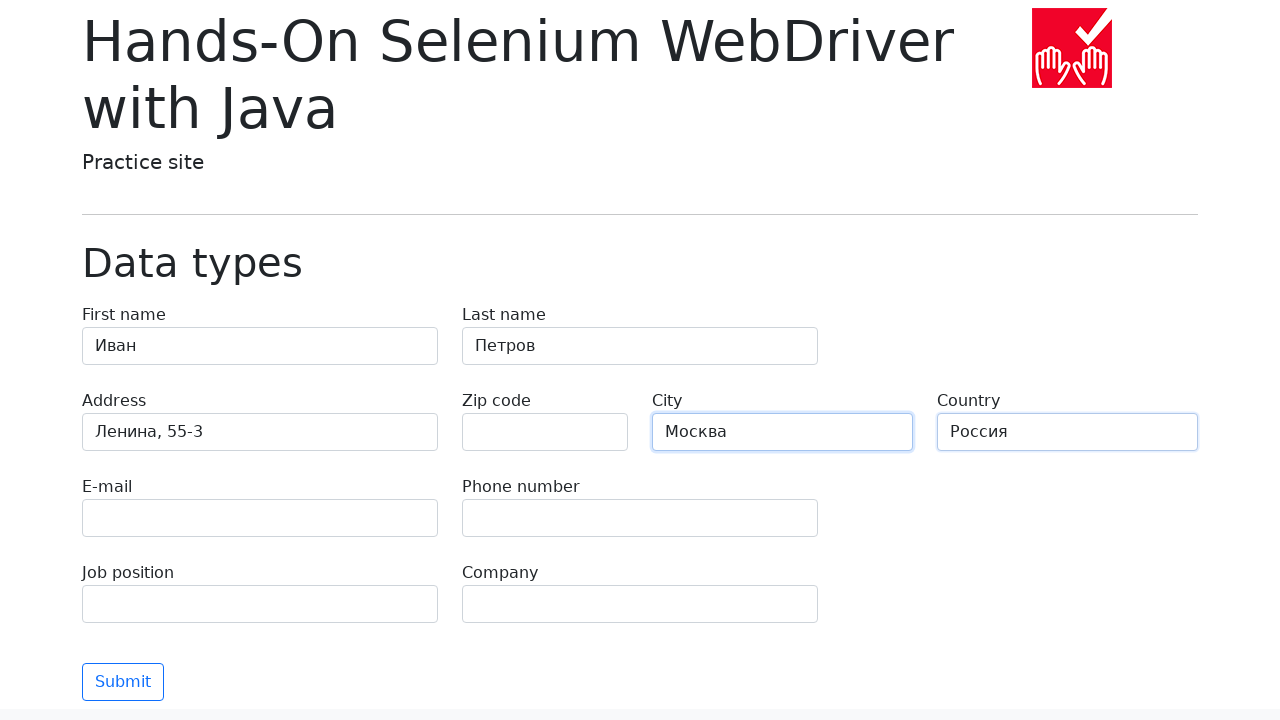

Filled email field with 'test@skypro.com' on body > main > div > form > div:nth-child(3) > div:nth-child(1) > label > input
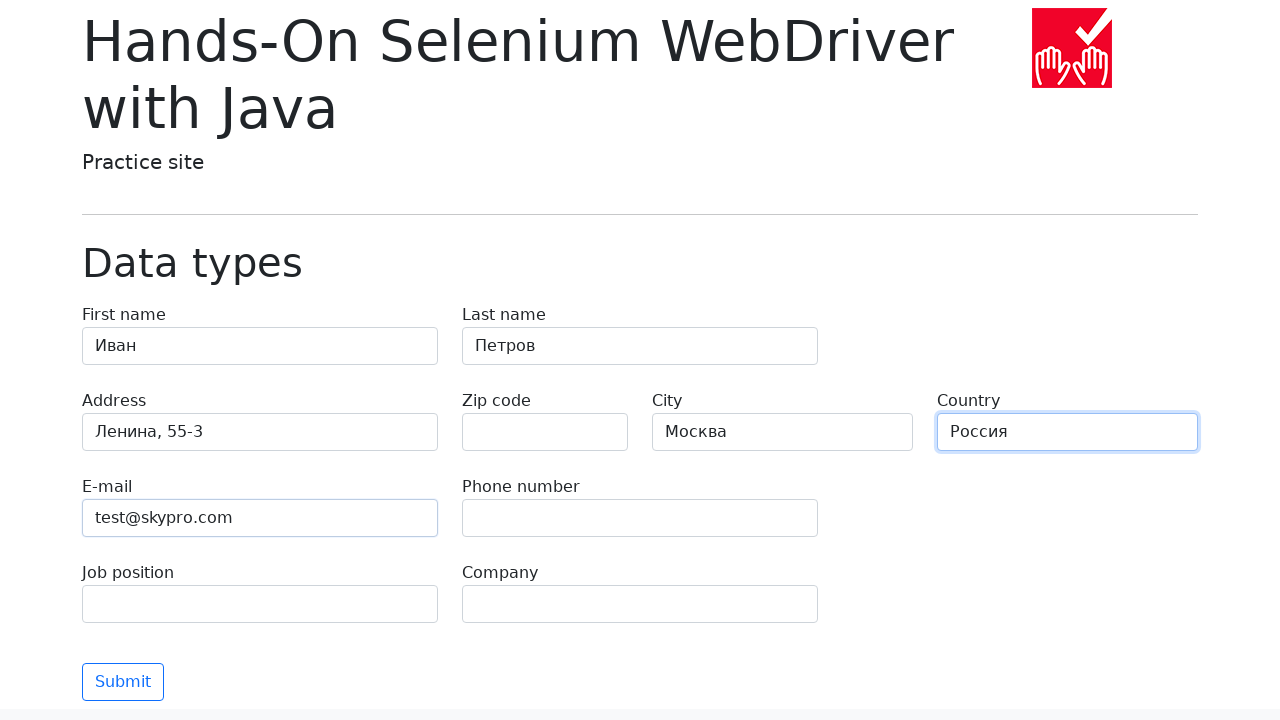

Filled phone number field with '+7985899998787' on body > main > div > form > div:nth-child(3) > div:nth-child(2) > label > input
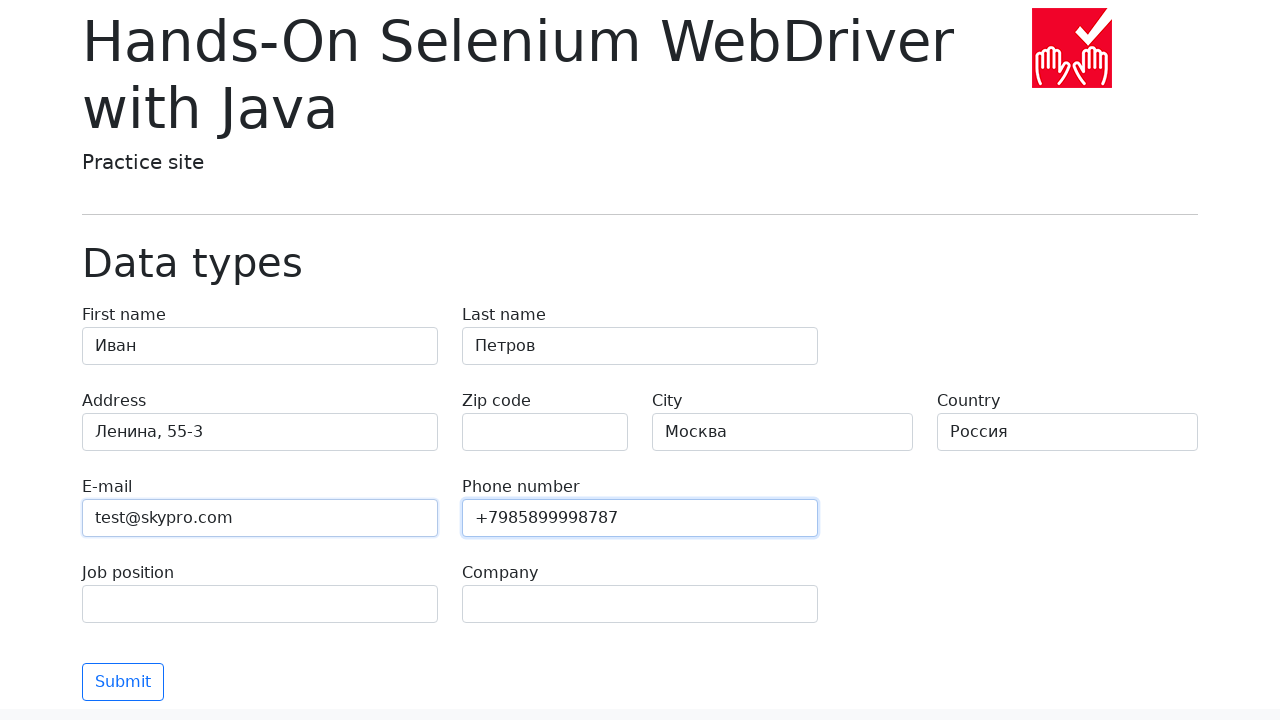

Filled job position field with 'QA' on body > main > div > form > div:nth-child(4) > div:nth-child(1) > label > input
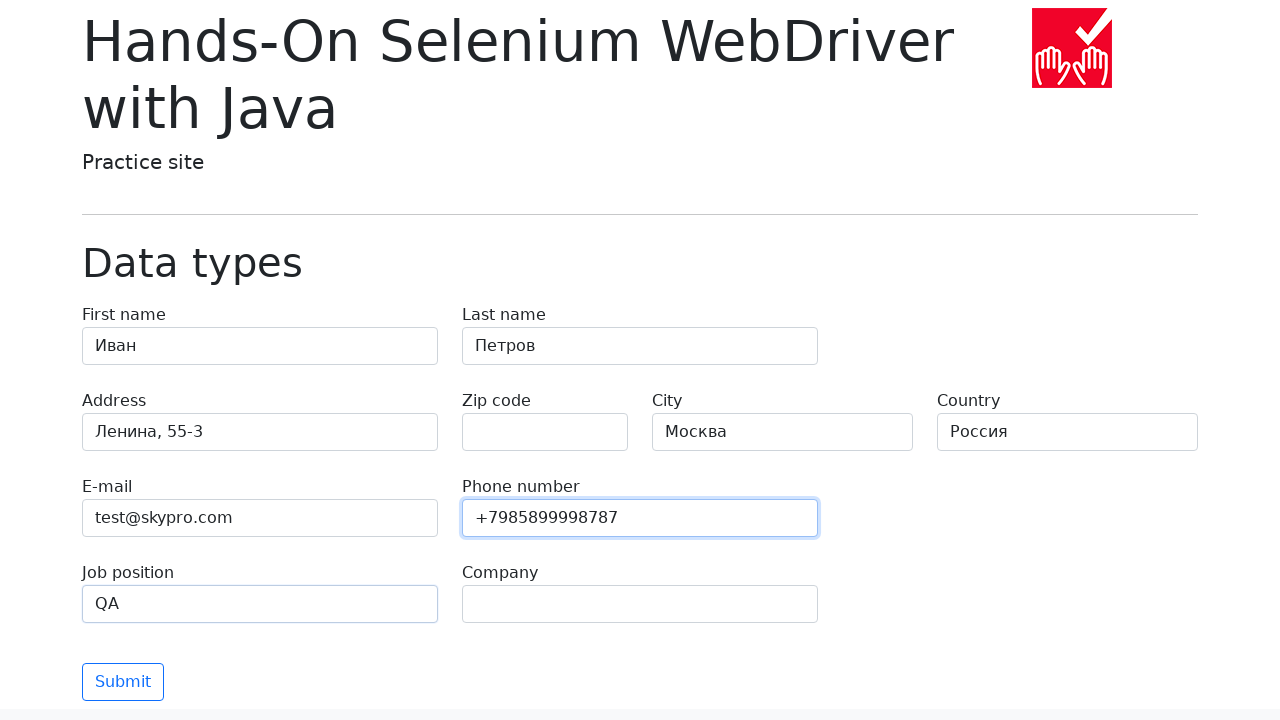

Filled company field with 'SkyPro' on body > main > div > form > div:nth-child(4) > div:nth-child(2) > label > input
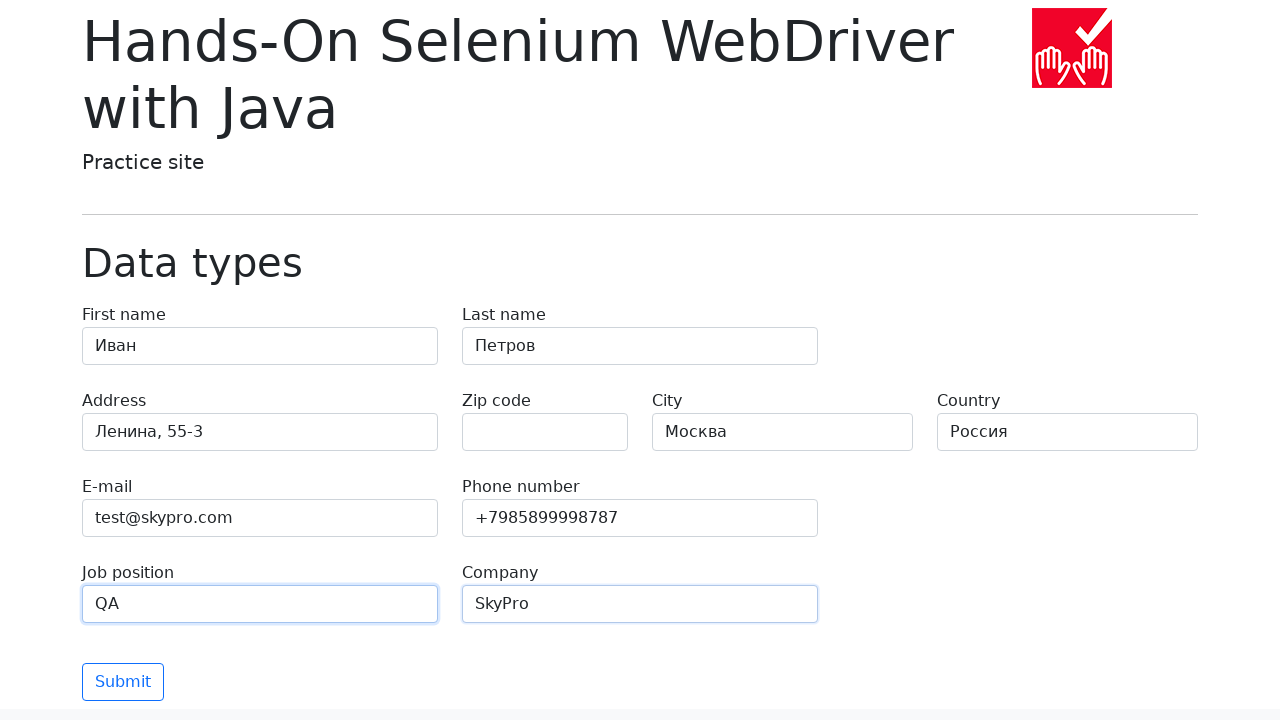

Clicked submit button to validate form at (123, 682) on body > main > div > form > div:nth-child(5) > div > button
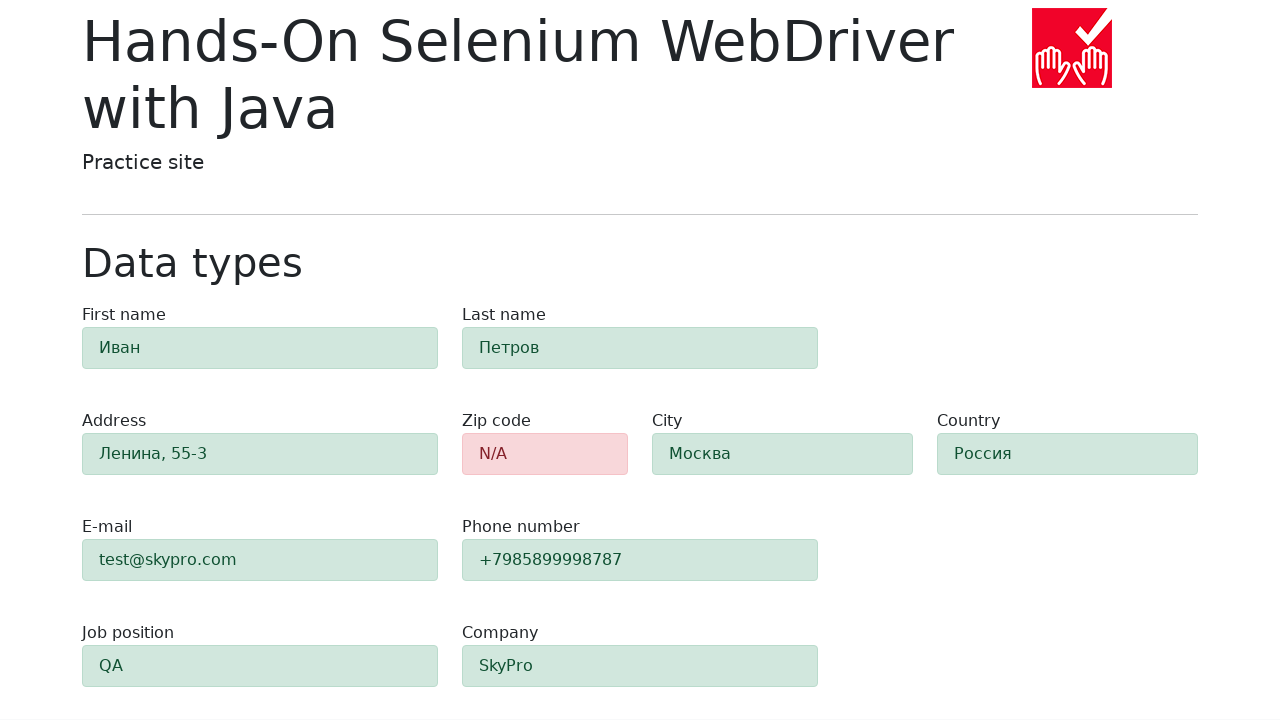

Form validation completed and zip code field validation highlighting appeared
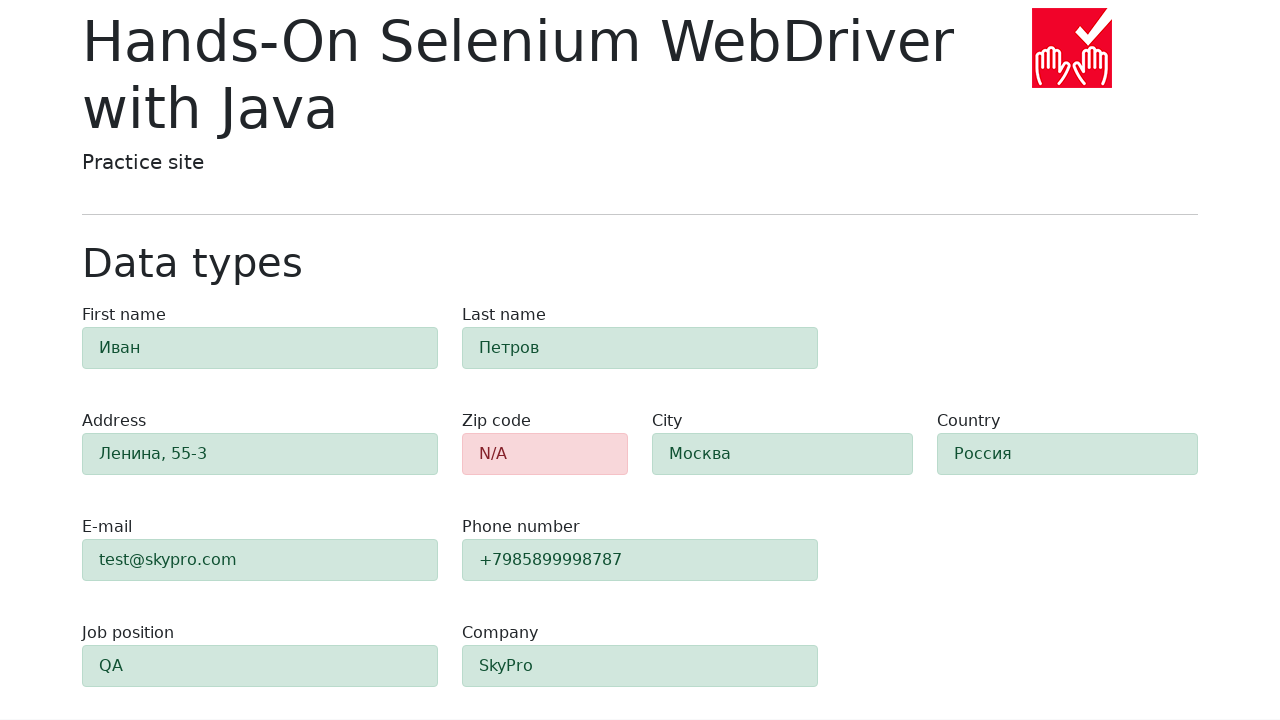

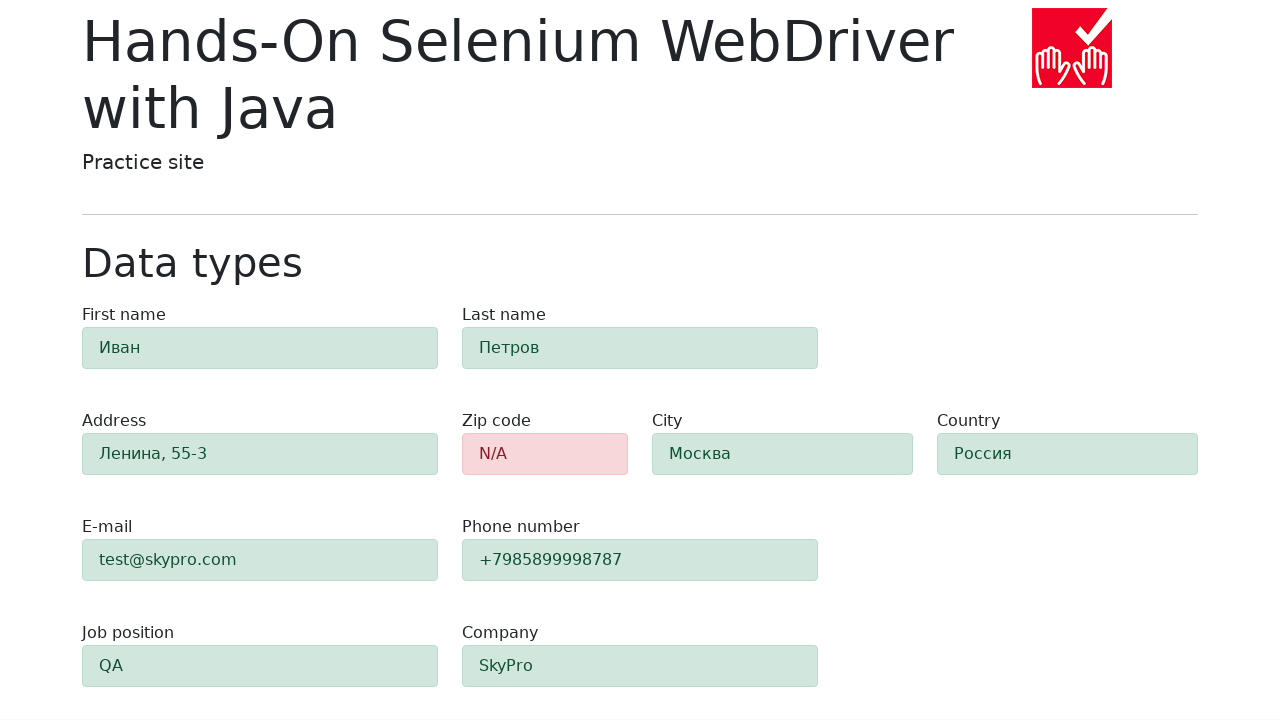